Navigates to the Free Range Testers website and clicks on the "Cursos" (Courses) link in the header navigation

Starting URL: https://www.freerangetesters.com/

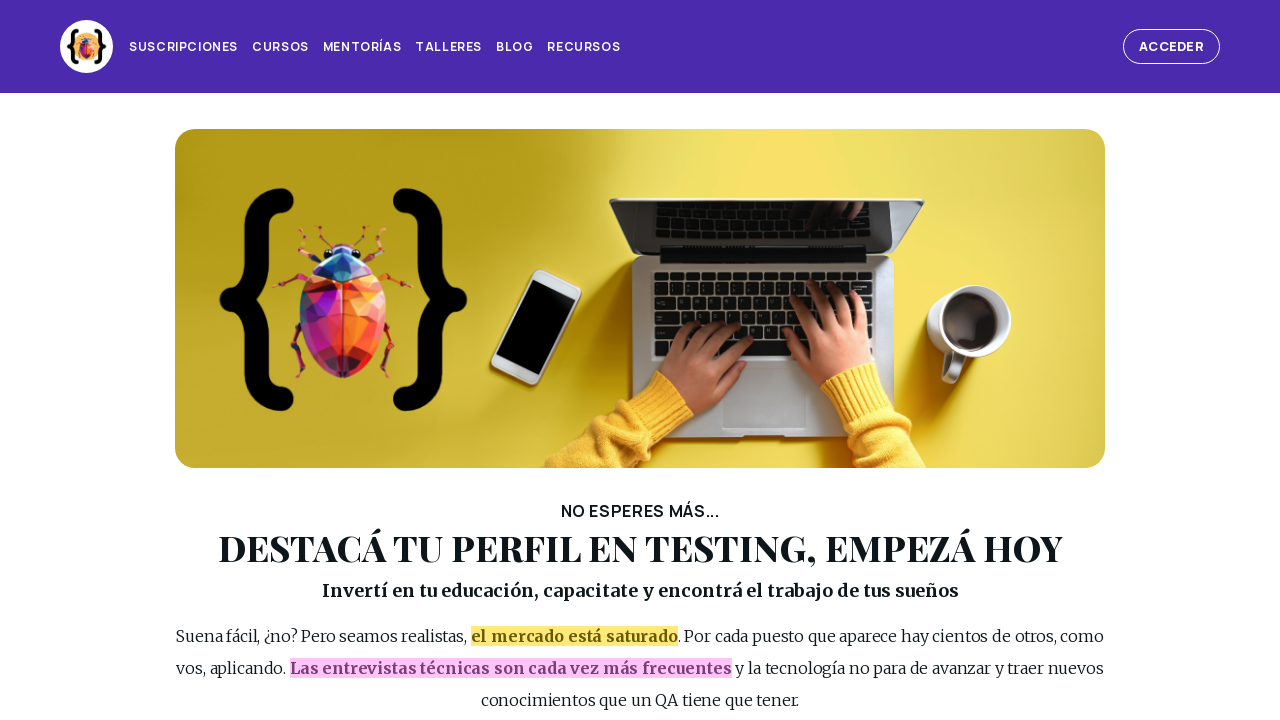

Navigated to Free Range Testers website
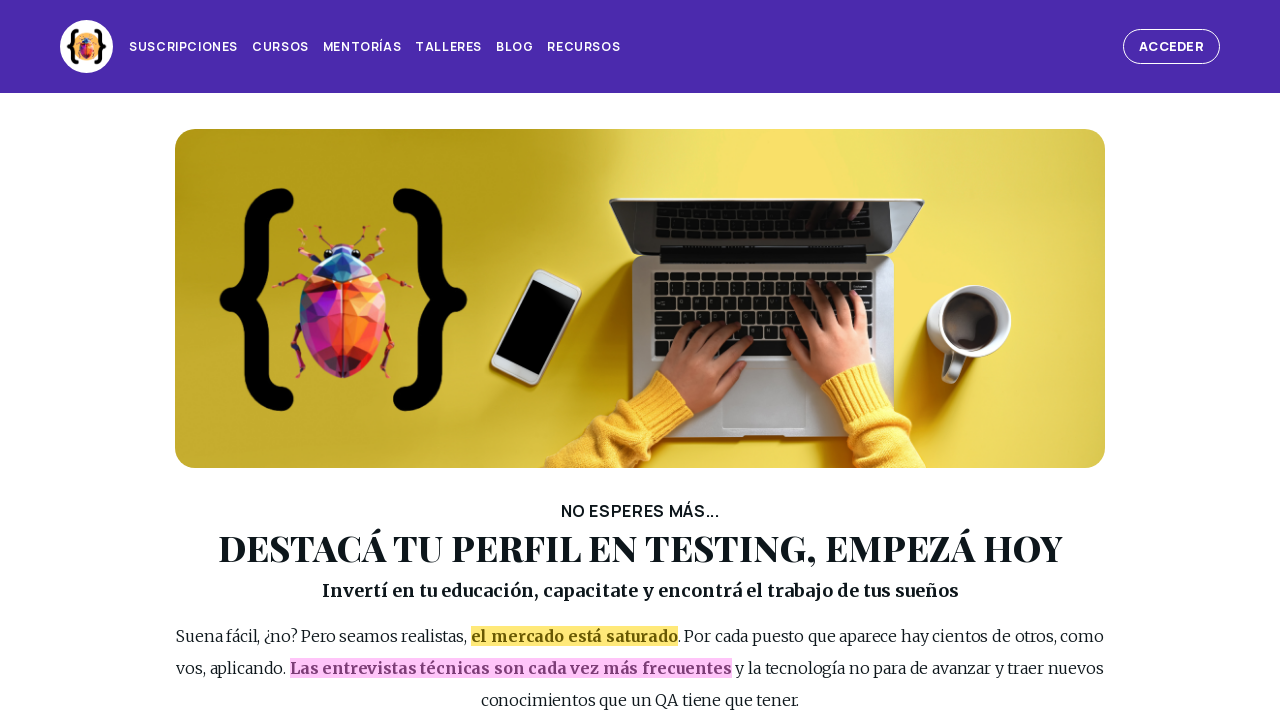

Clicked on the 'Cursos' (Courses) link in the header navigation at (280, 47) on internal:testid=[data-testid="header-container"s] >> internal:role=link[name="Cu
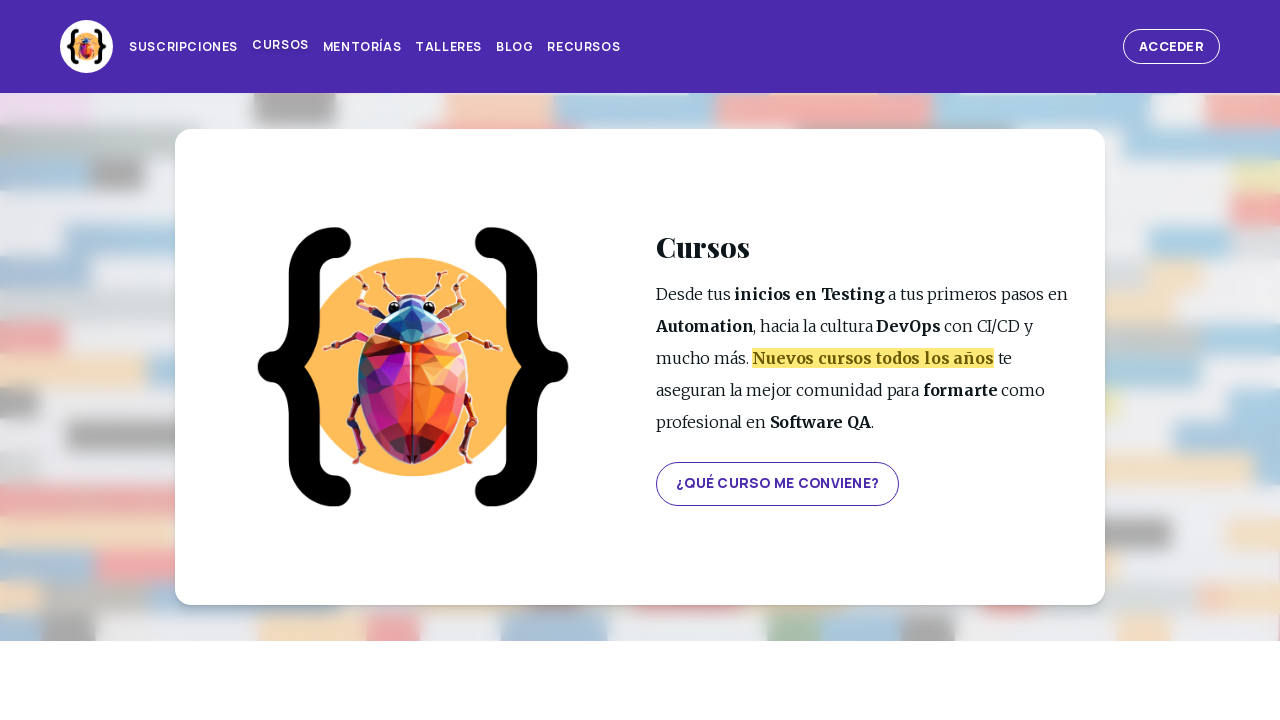

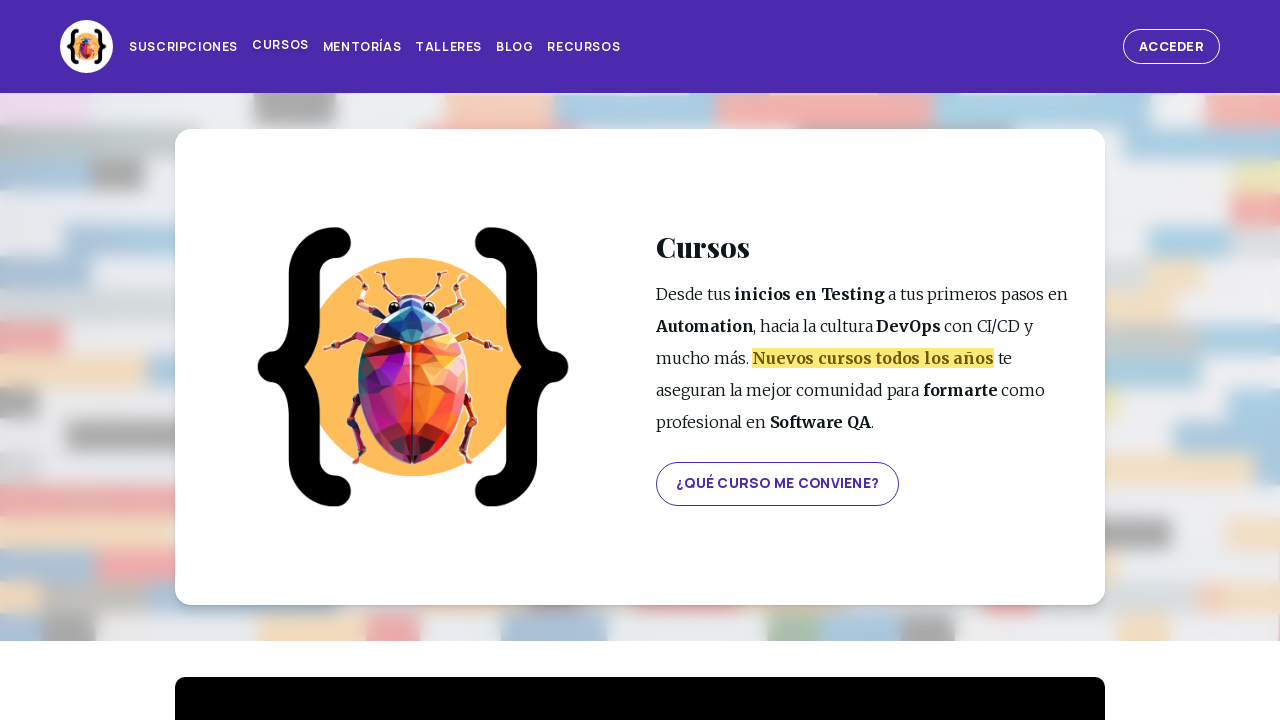